Tests opening a new browser tab by clicking the tab button and verifying content in new tab

Starting URL: https://demoqa.com/browser-windows

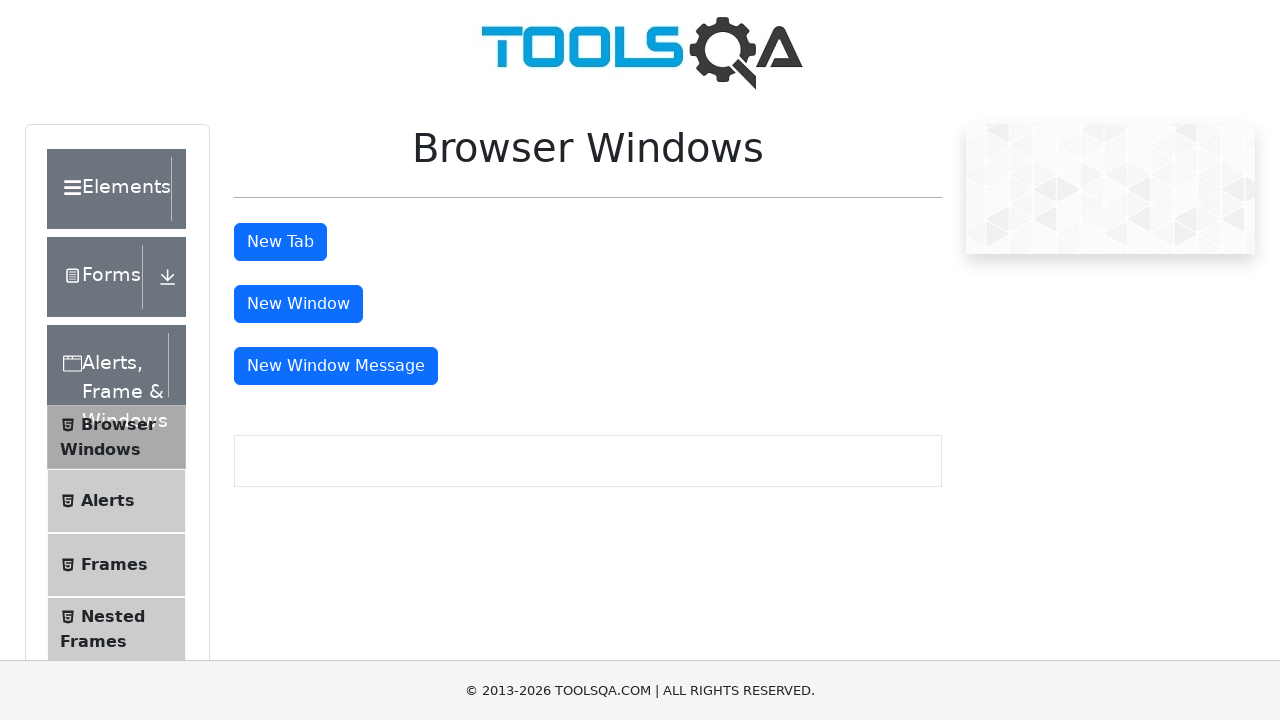

Clicked tab button to open new tab at (280, 242) on #tabButton
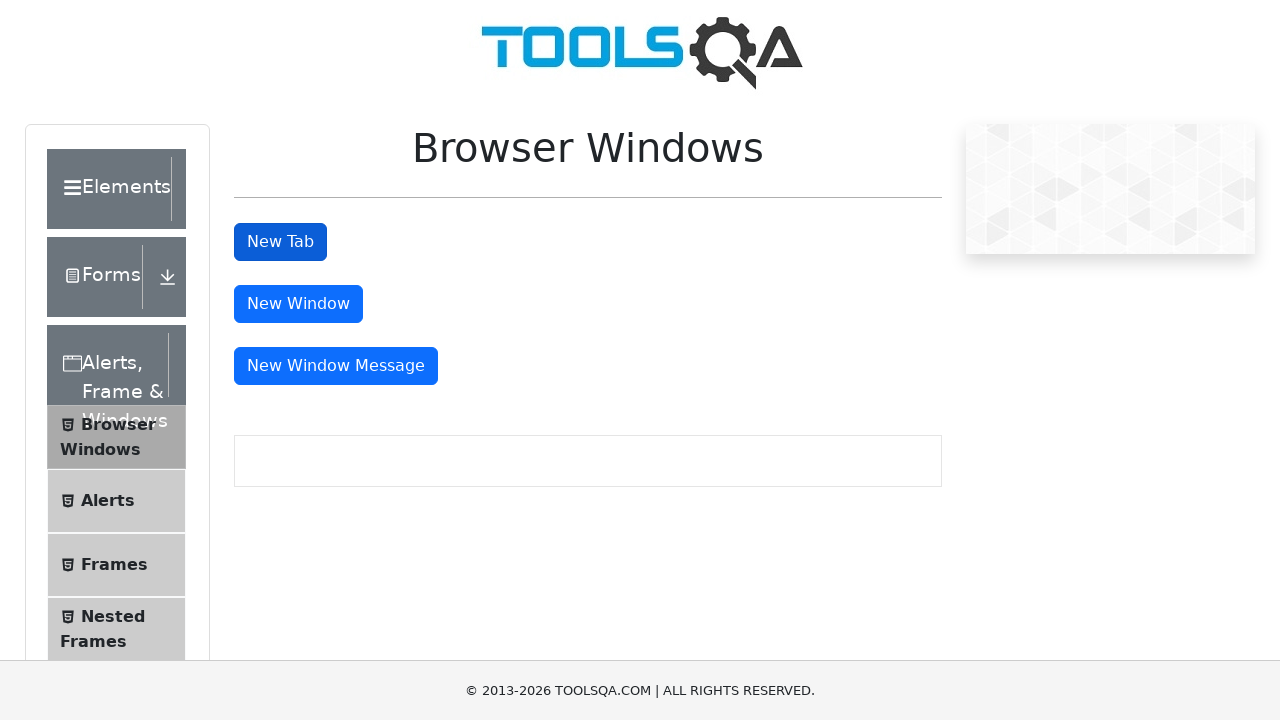

New tab opened and page object captured
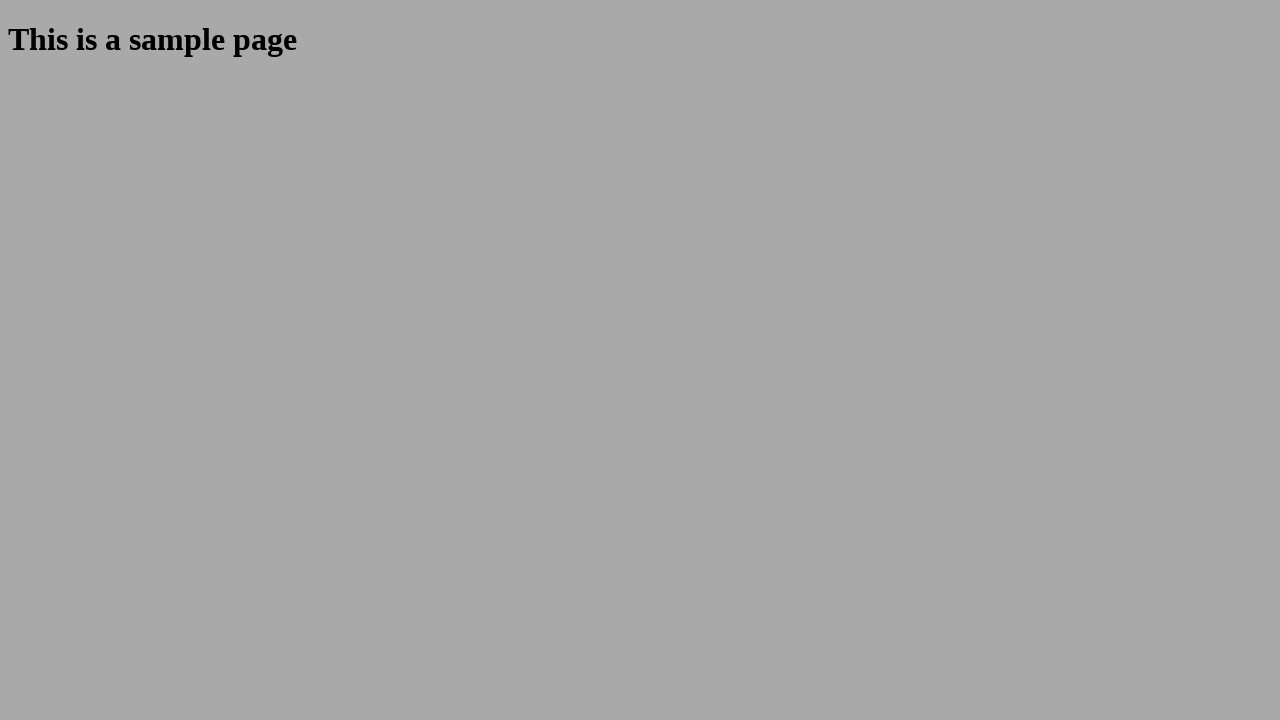

New tab loaded and sample heading element found
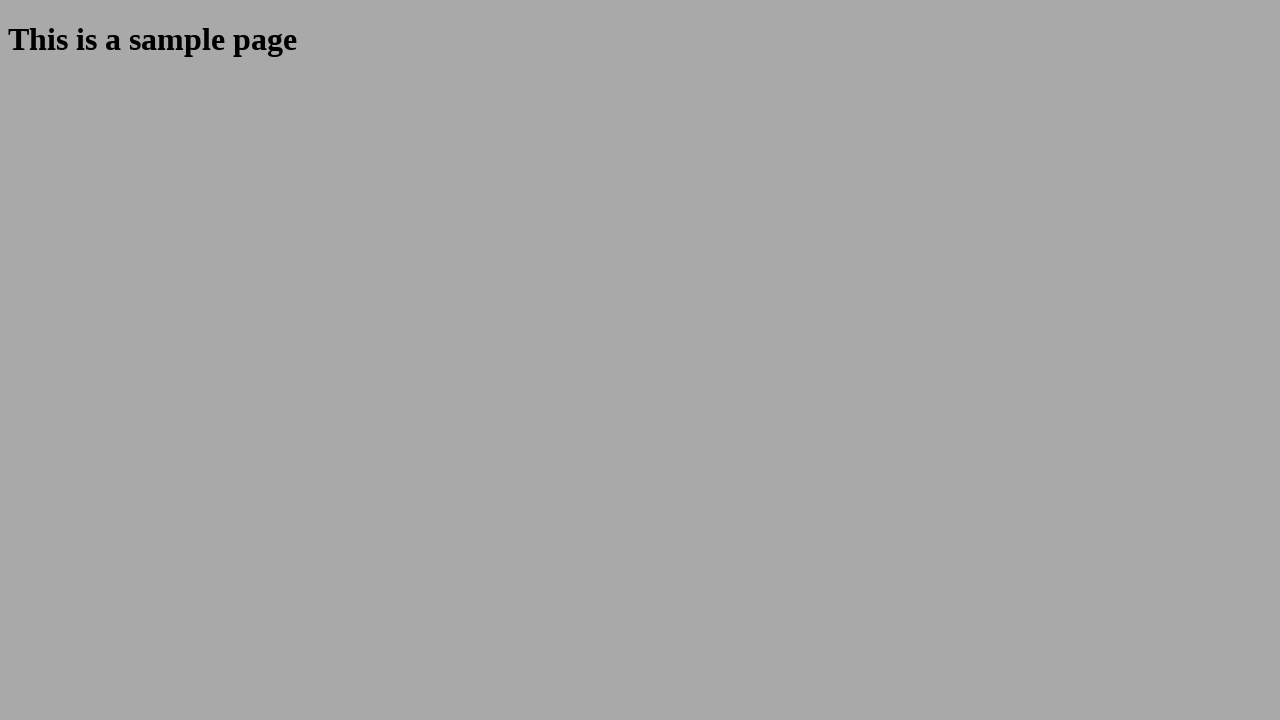

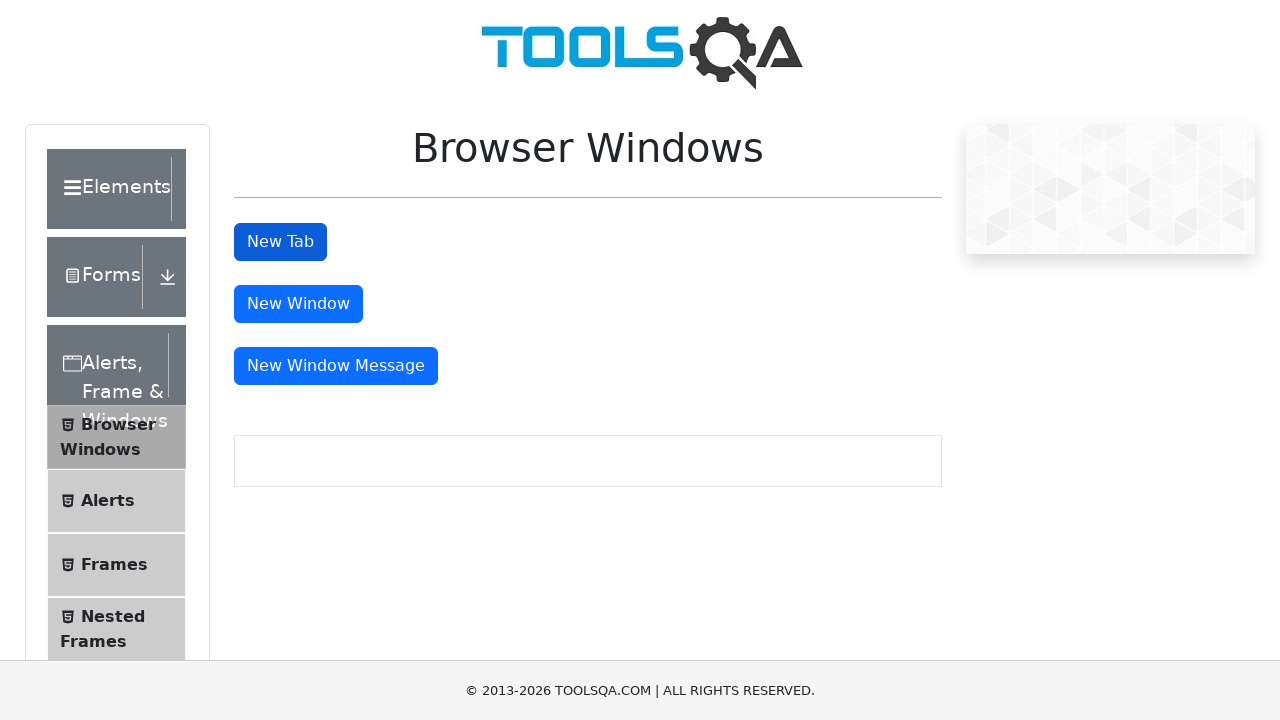